Tests checkbox interactions by randomly selecting and clicking between 1-4 sports checkboxes on a form

Starting URL: http://tizag.com/htmlT/htmlcheckboxes.php

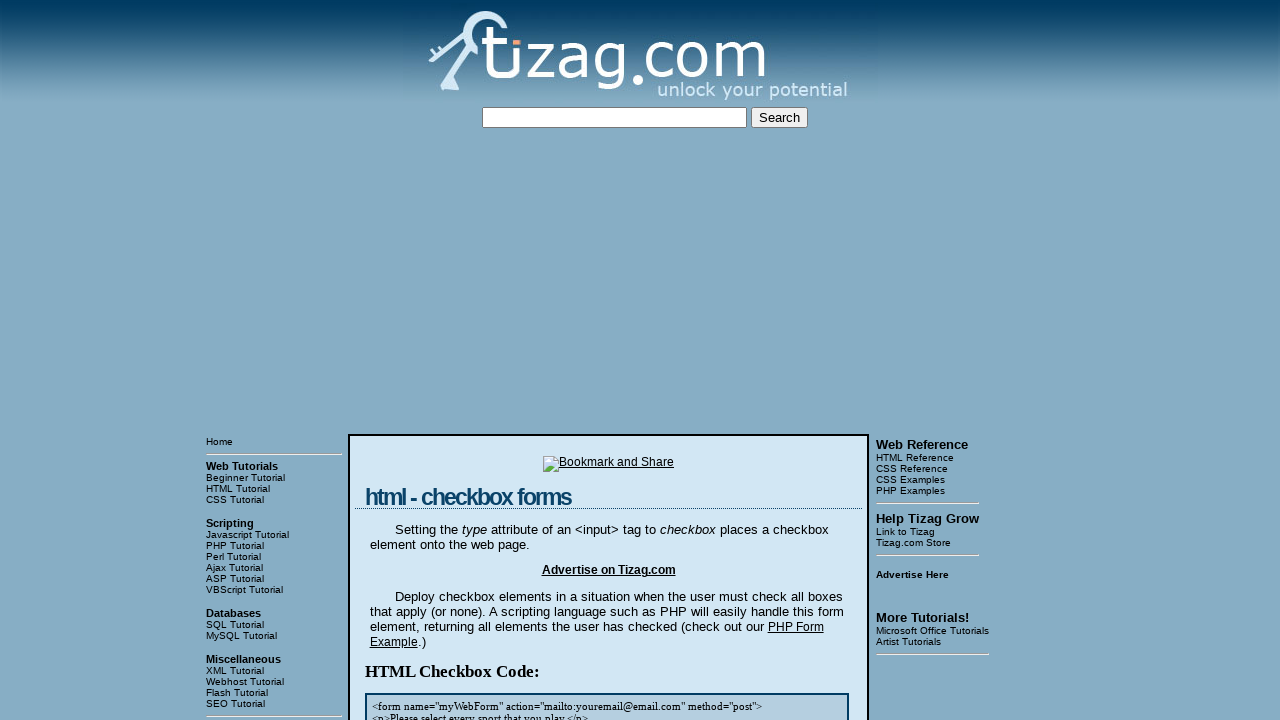

Navigated to HTML checkboxes test page
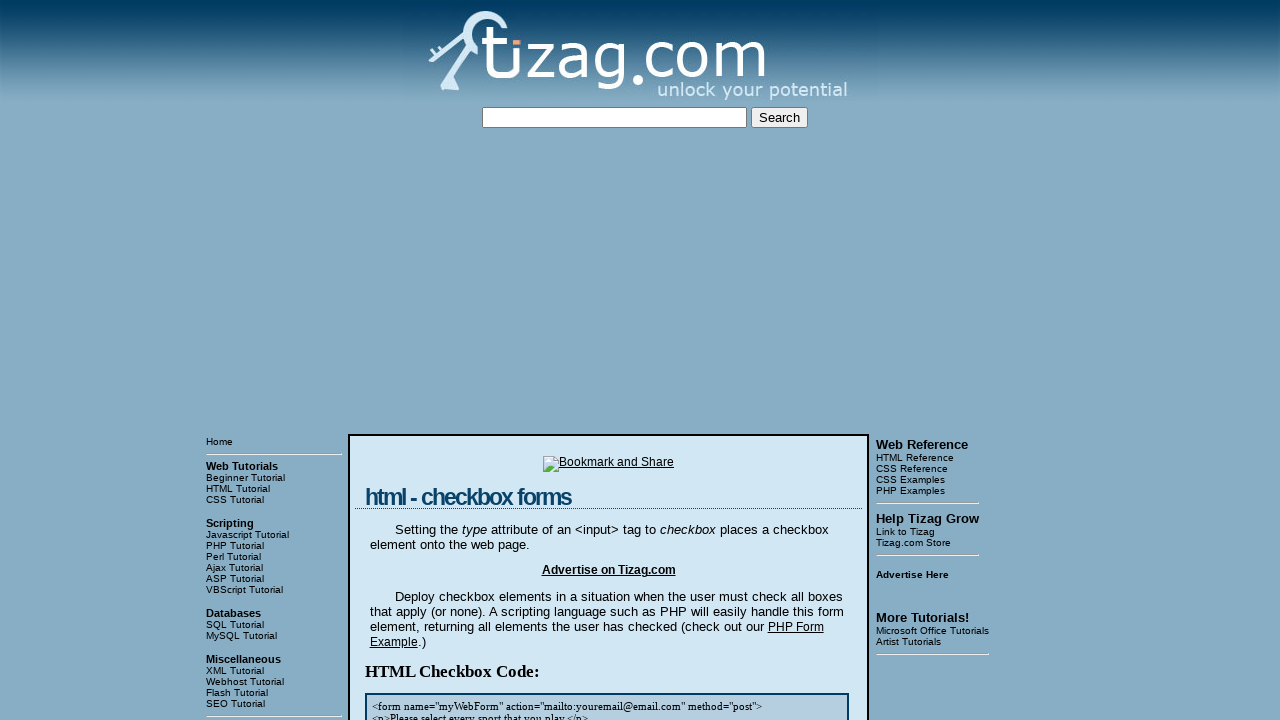

Generated random number: 4 checkboxes to select
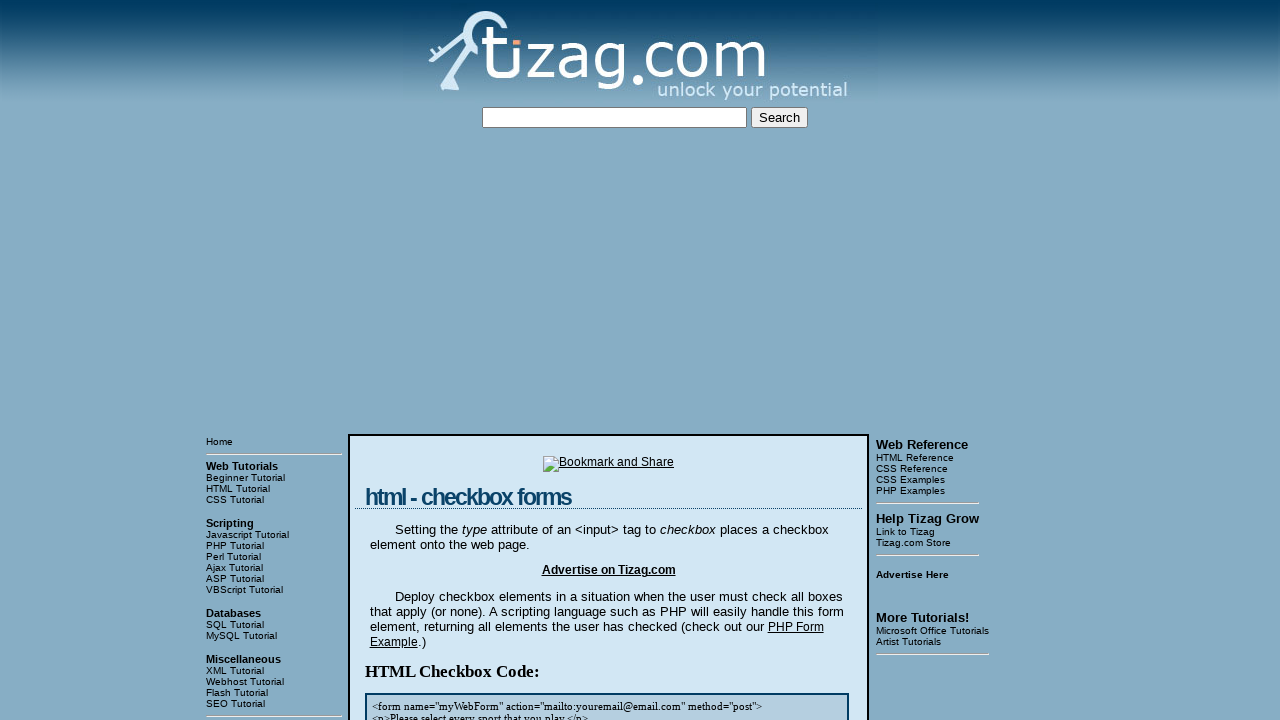

Clicked checkbox for sport: baseball at (433, 360) on (//input[@value='baseball'])[1]
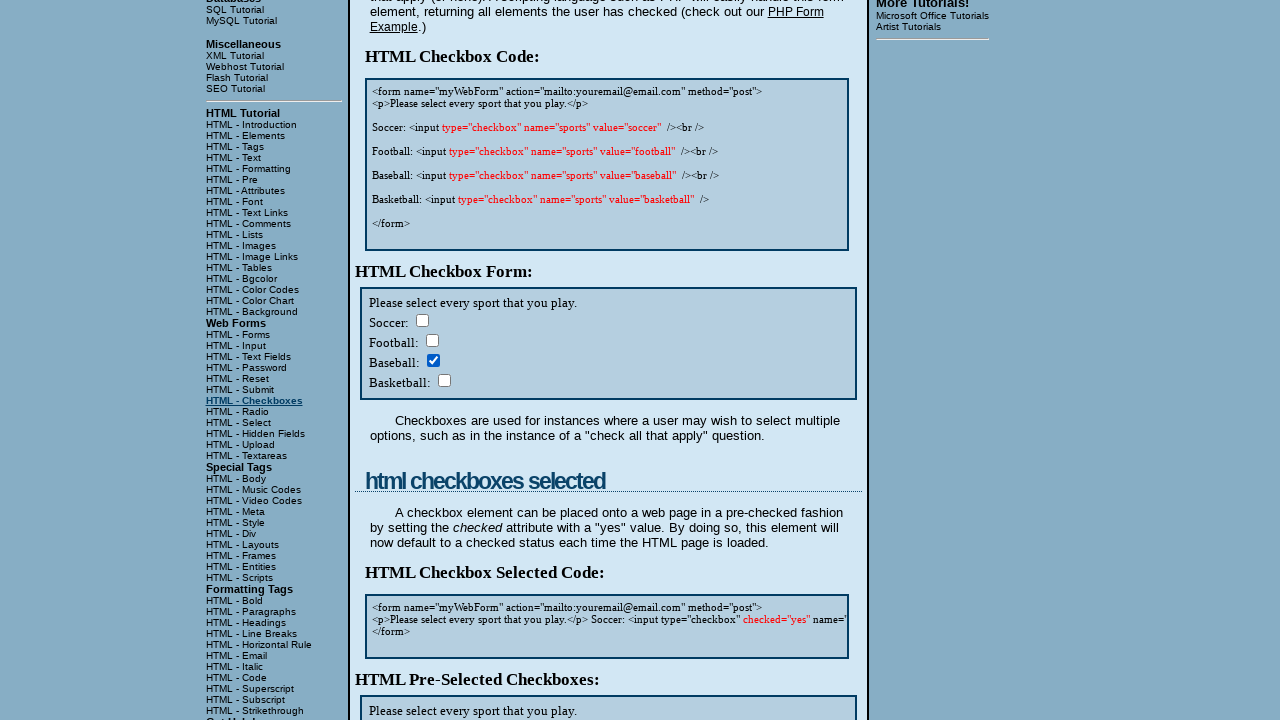

Clicked checkbox for sport: baseball at (433, 360) on (//input[@value='baseball'])[1]
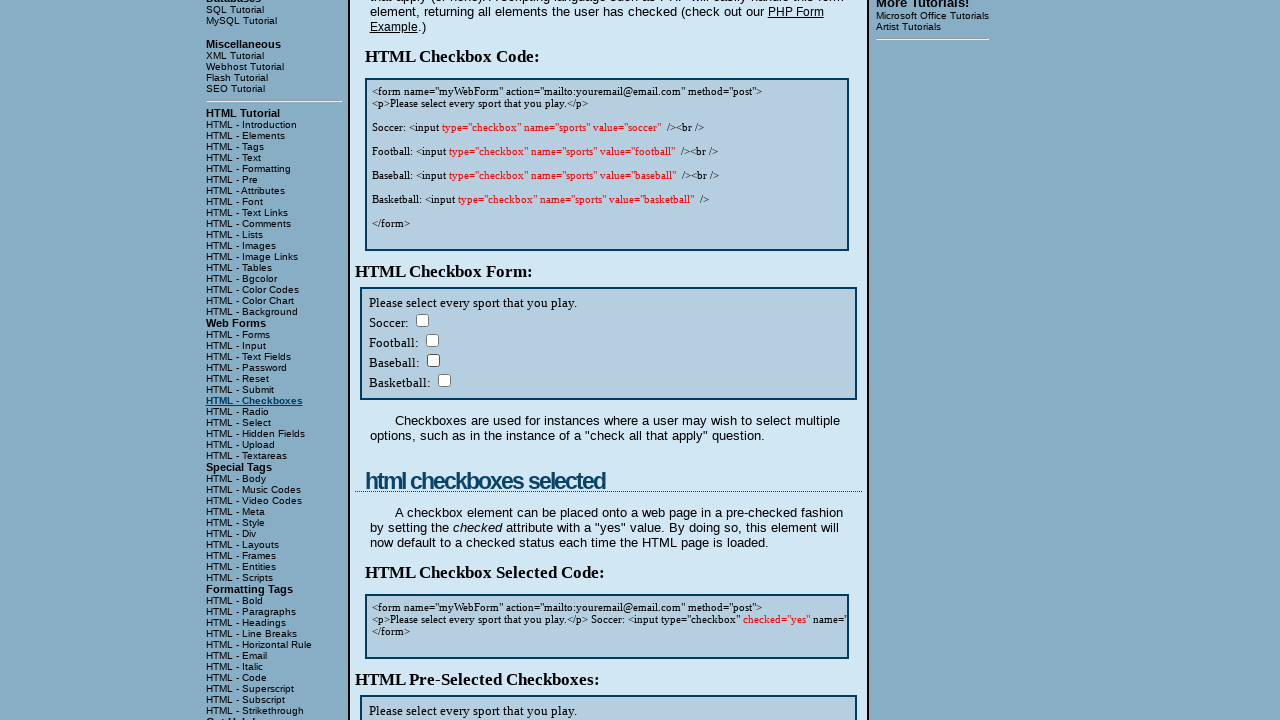

Clicked checkbox for sport: baseball at (433, 360) on (//input[@value='baseball'])[1]
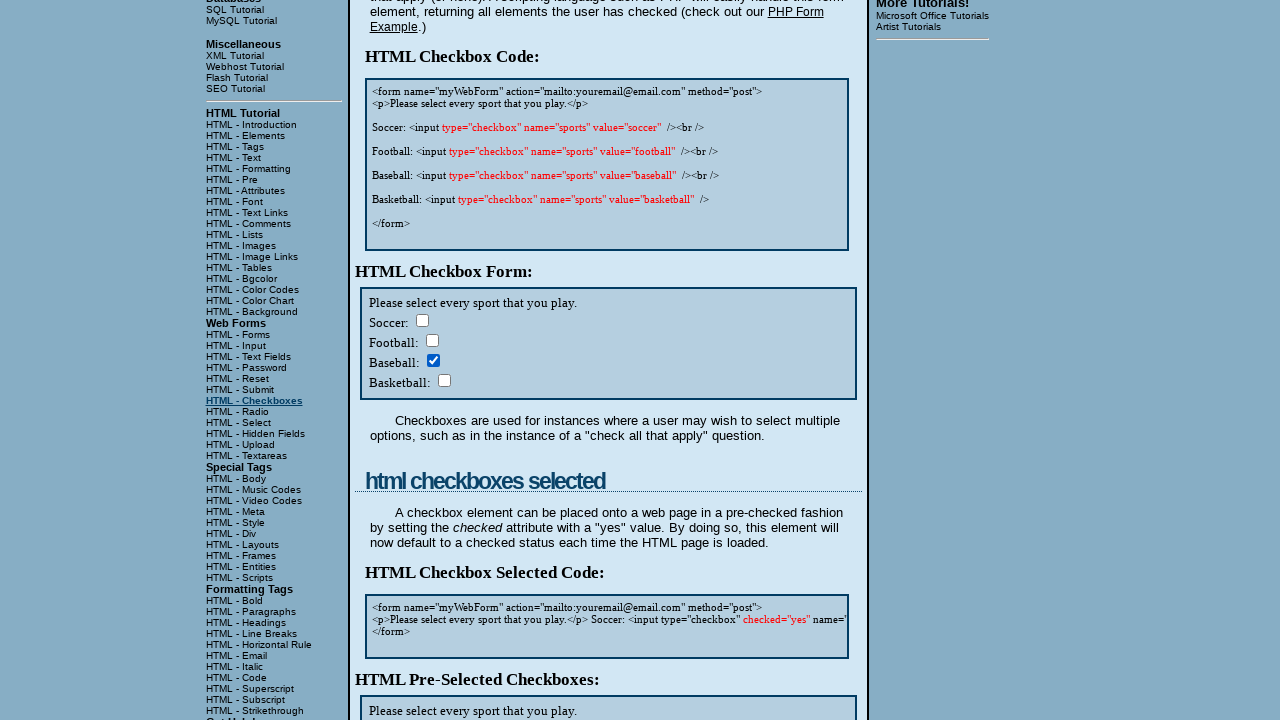

Clicked checkbox for sport: football at (432, 340) on (//input[@value='football'])[1]
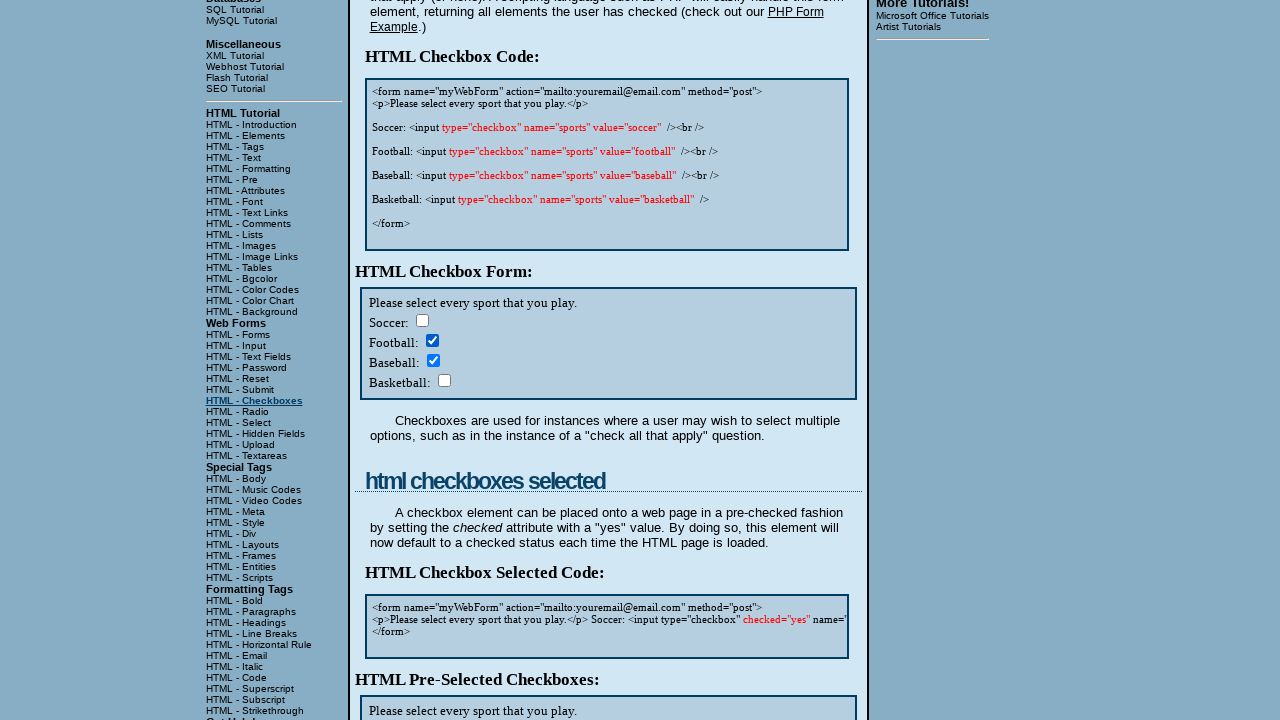

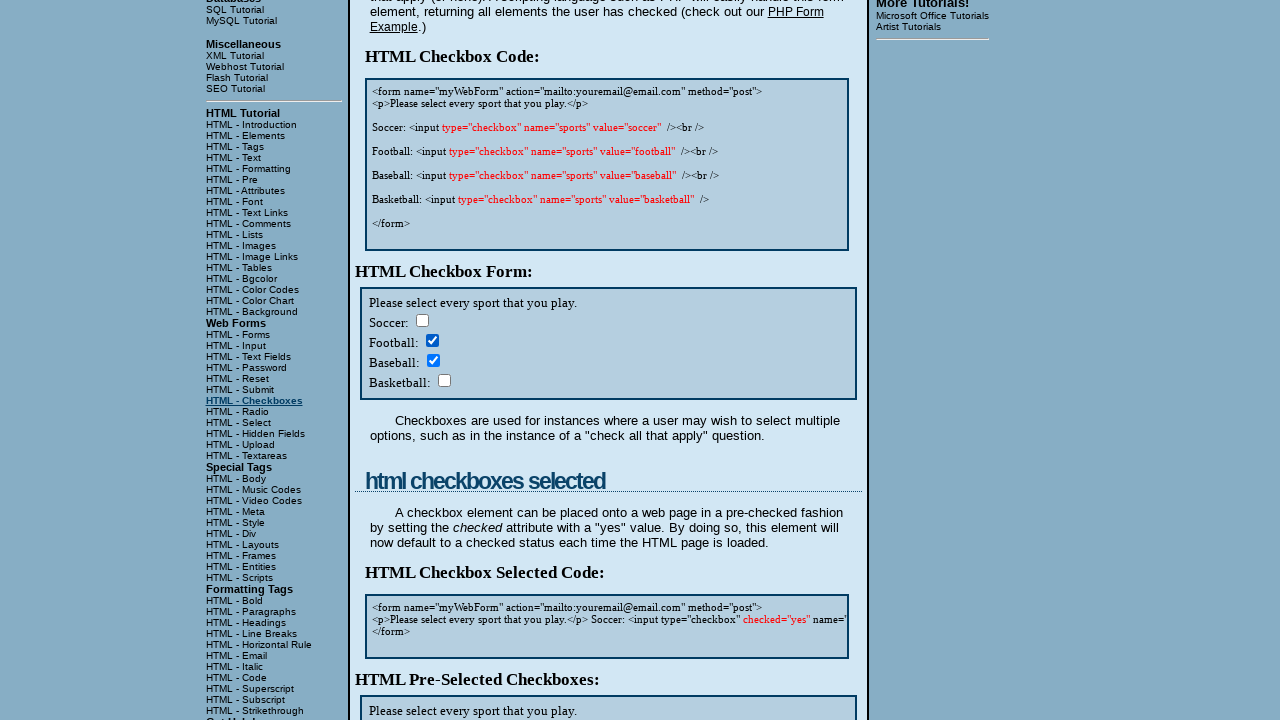